Tests window switching functionality by clicking a link that opens a new window, verifying content in both windows, and switching back to the original window.

Starting URL: https://the-internet.herokuapp.com/windows

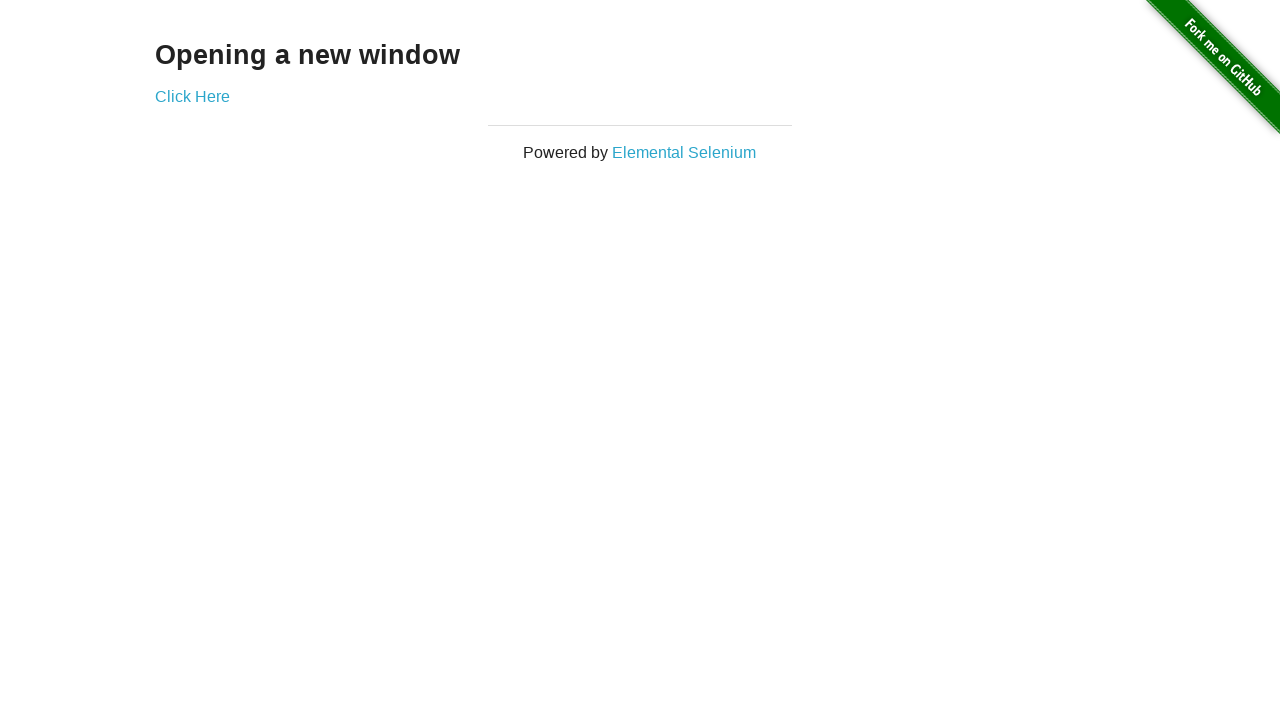

Retrieved text content from h3 element on initial page
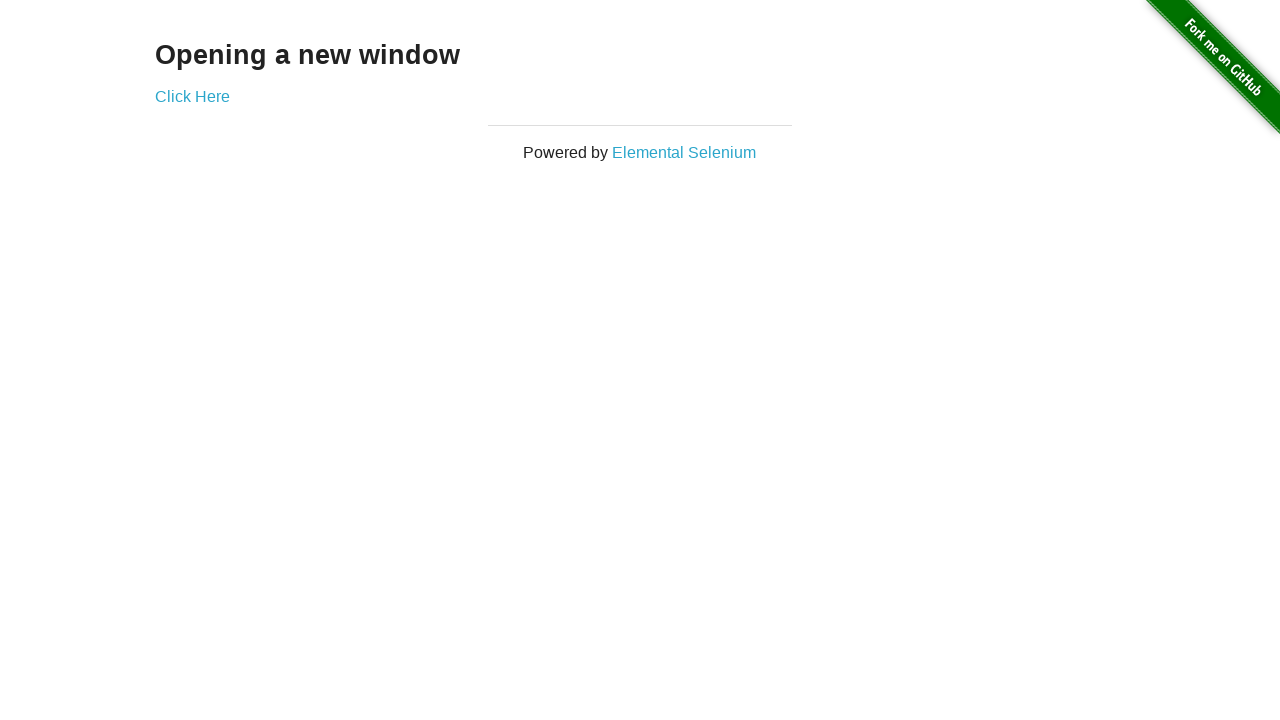

Verified initial page text is 'Opening a new window'
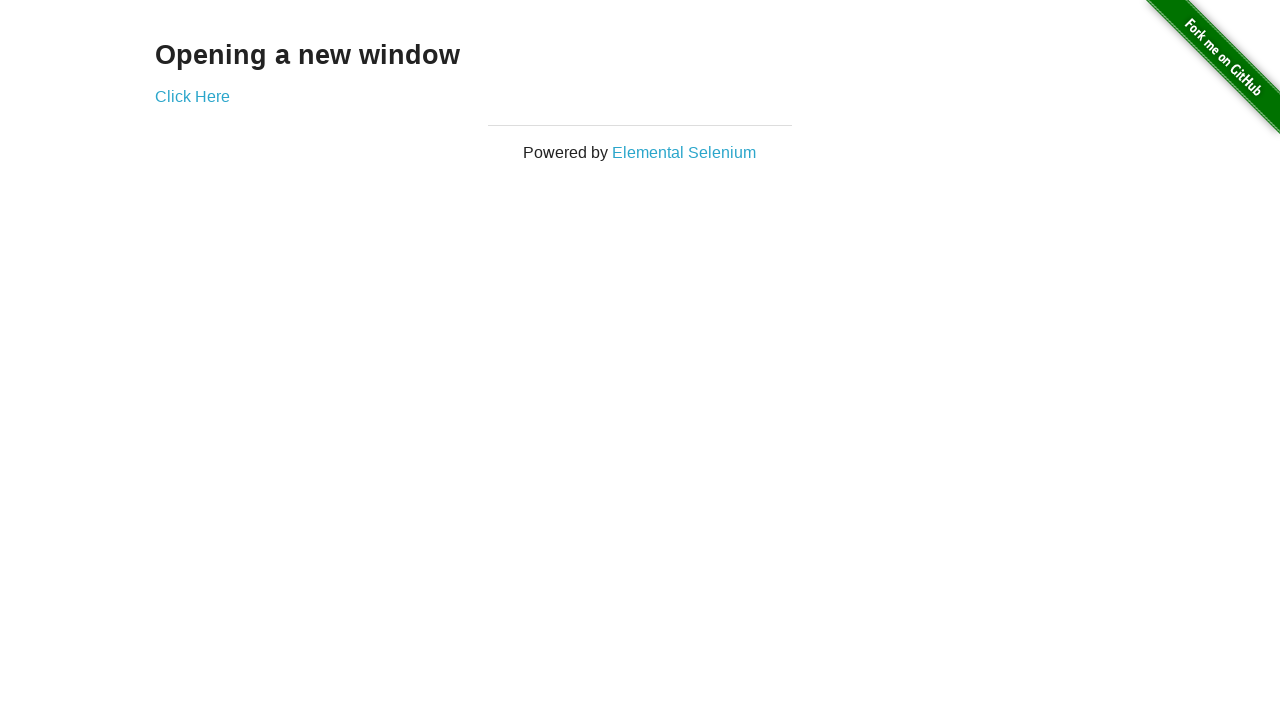

Verified page title is 'The Internet'
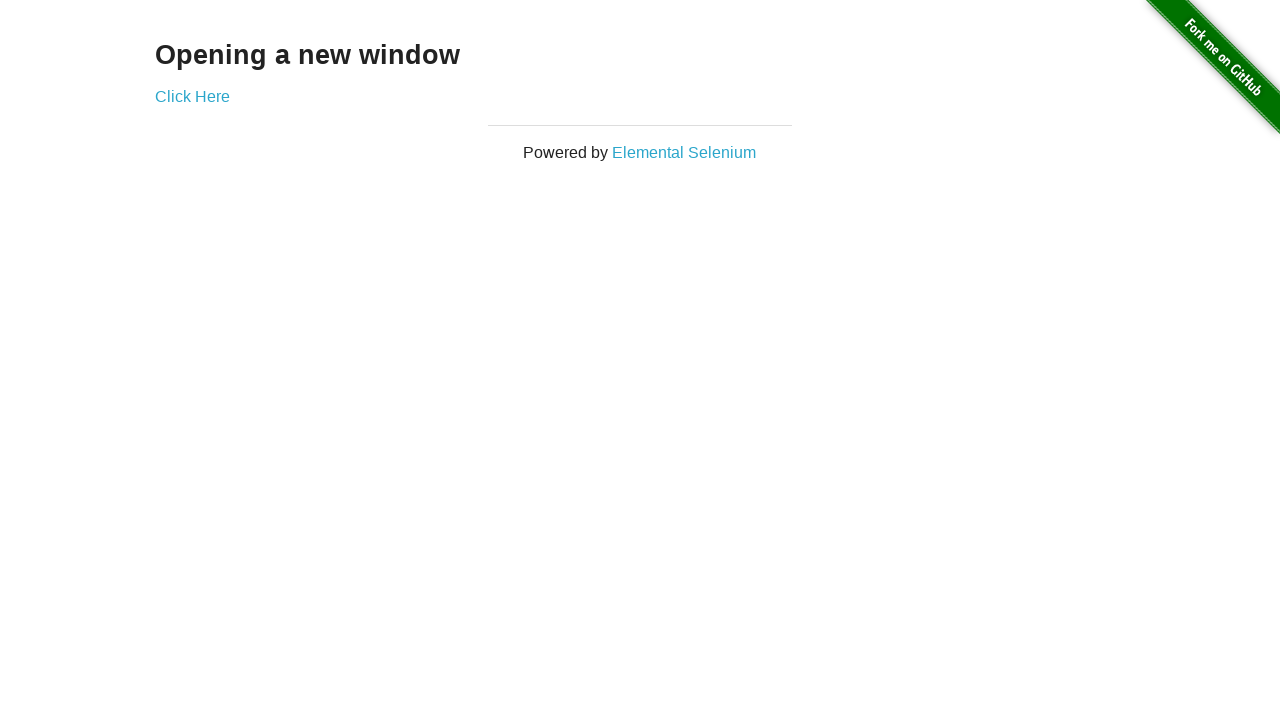

Stored reference to original page
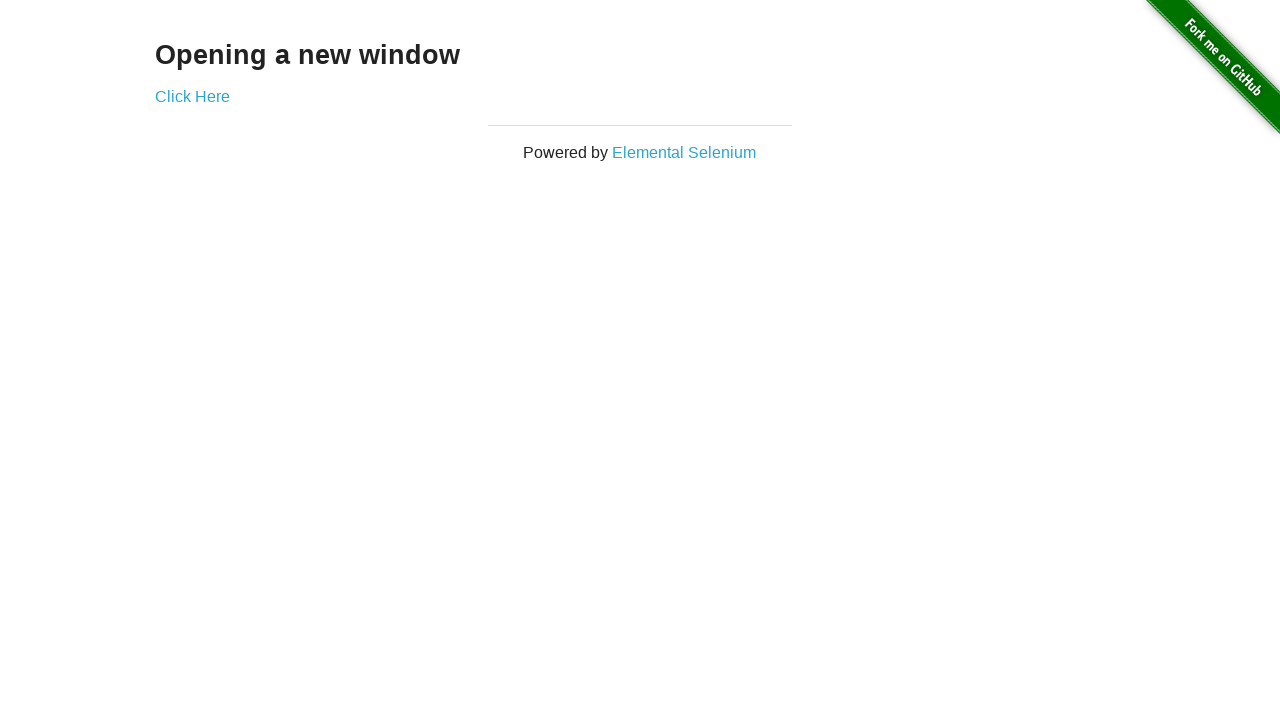

Clicked 'Click Here' link to open new window at (192, 96) on text=Click Here
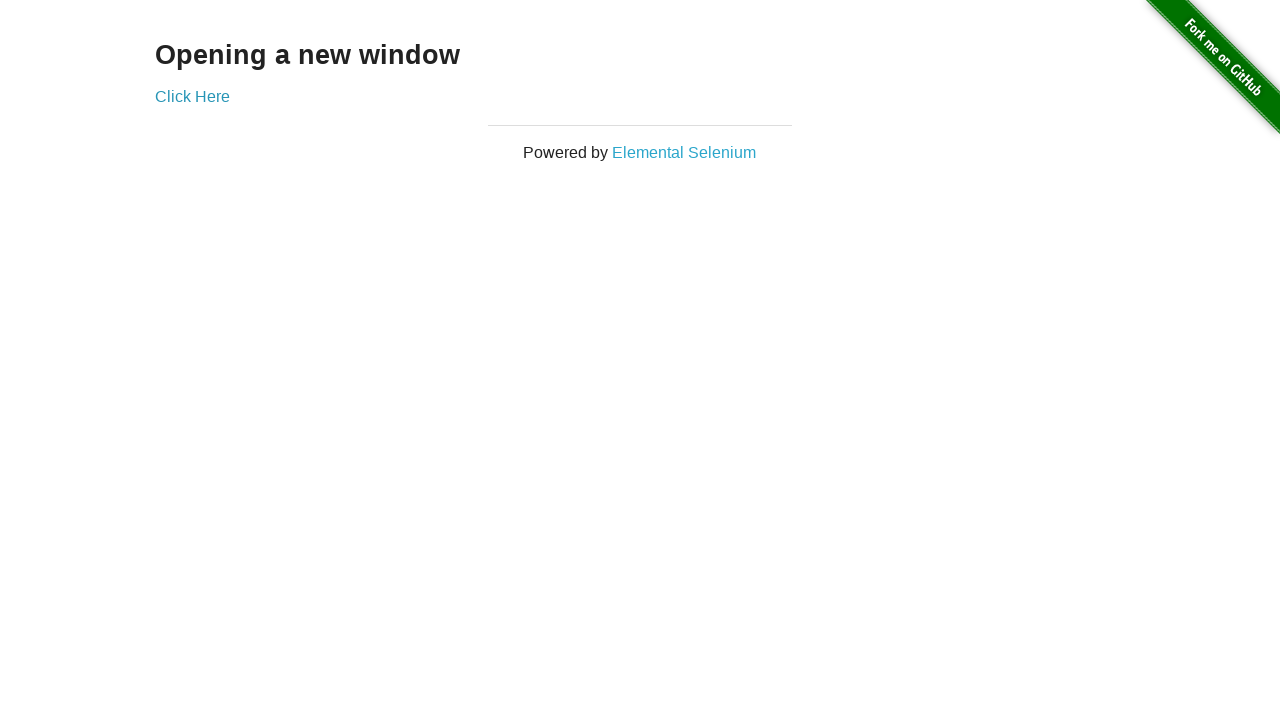

Captured new window/page reference
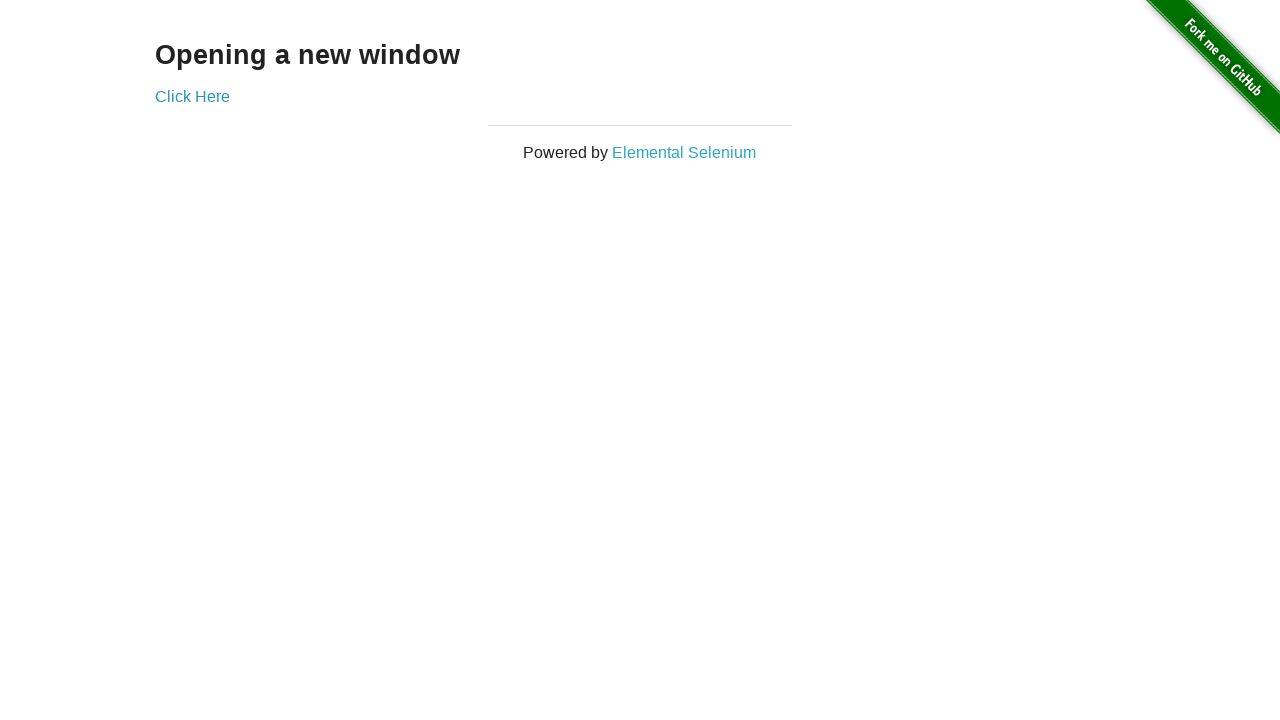

Waited for new page to load completely
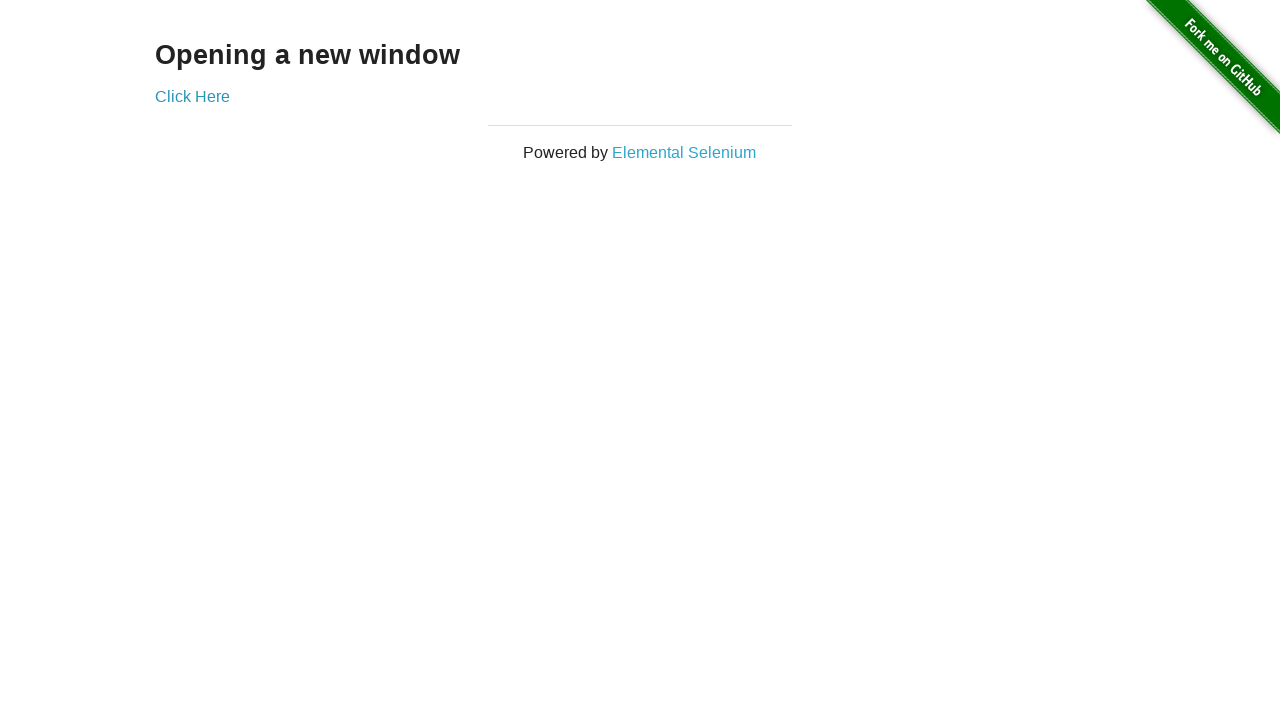

Verified new page title is 'New Window'
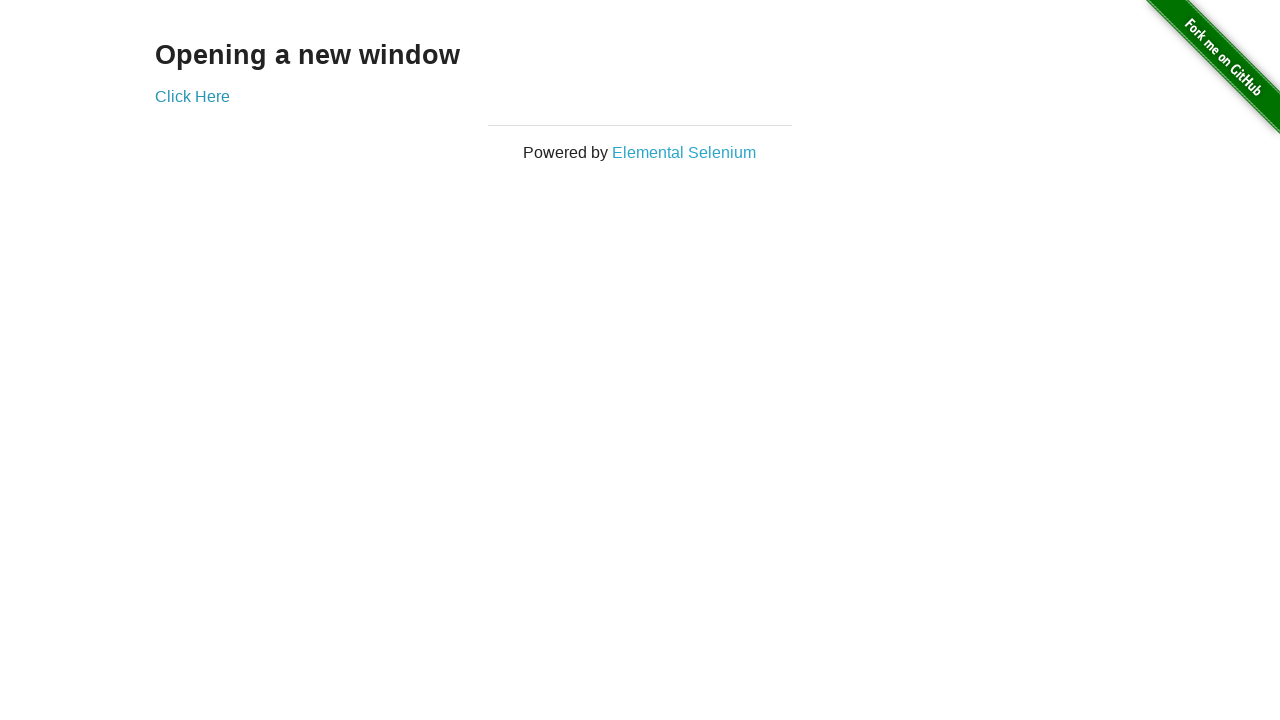

Retrieved text content from h3 element on new page
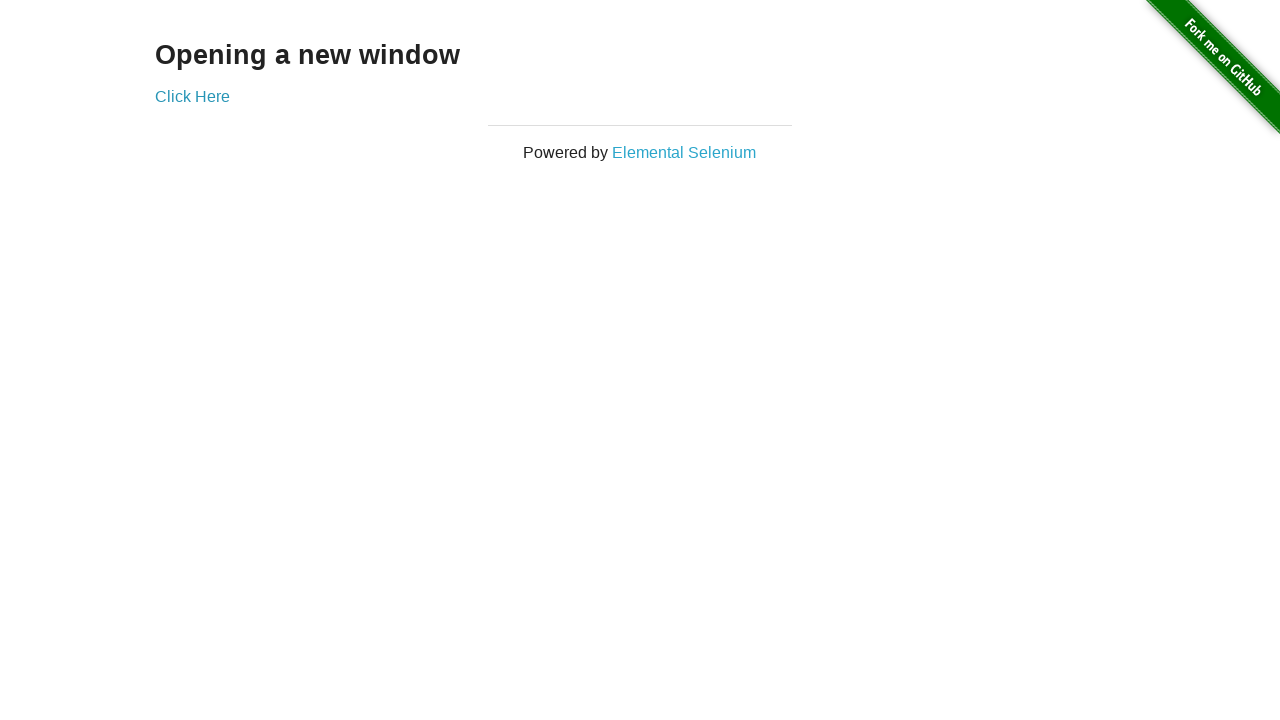

Verified new page text is 'New Window'
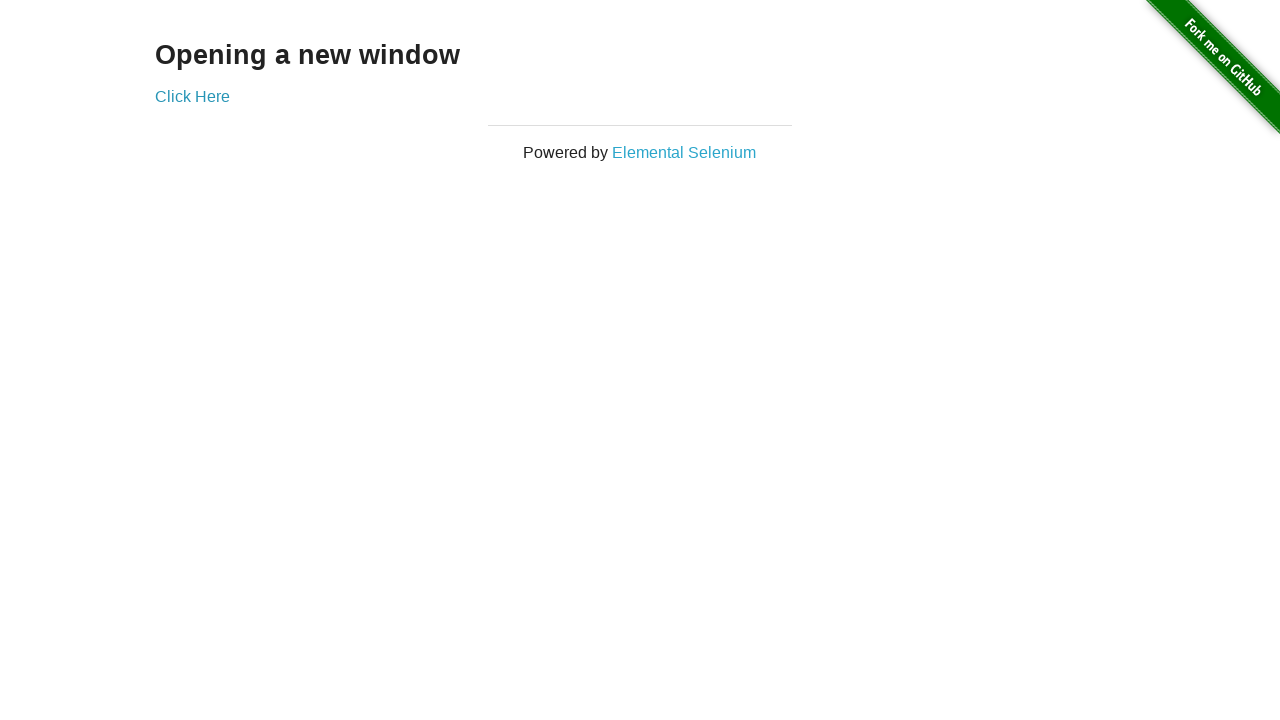

Switched back to original page by bringing it to front
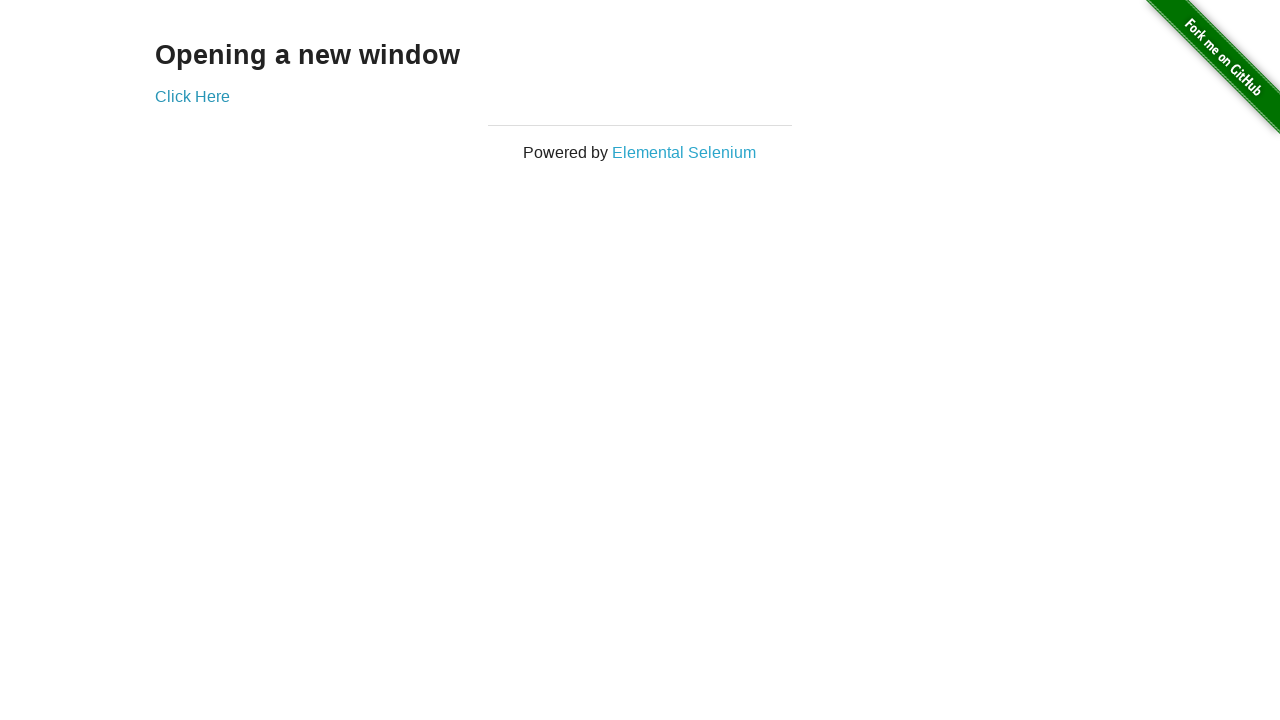

Verified original page title is still 'The Internet'
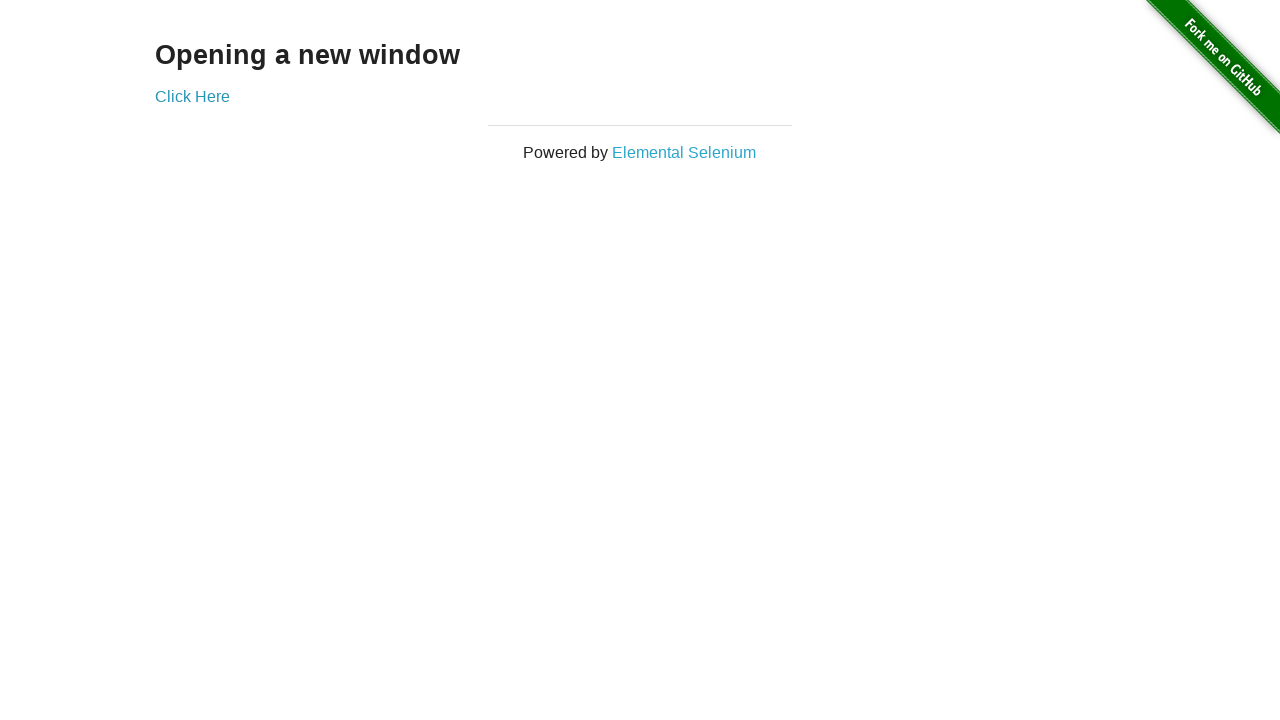

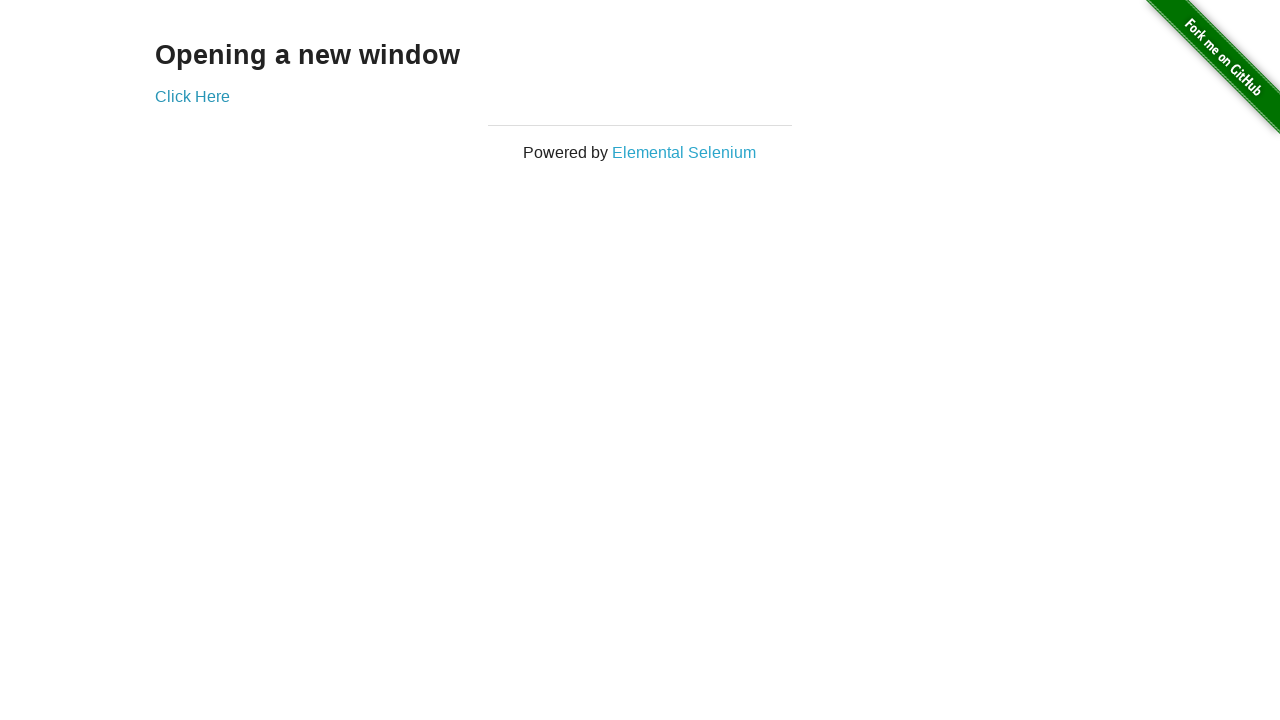